Navigates to the download section and initiates a file download

Starting URL: https://demoqa.com/elements

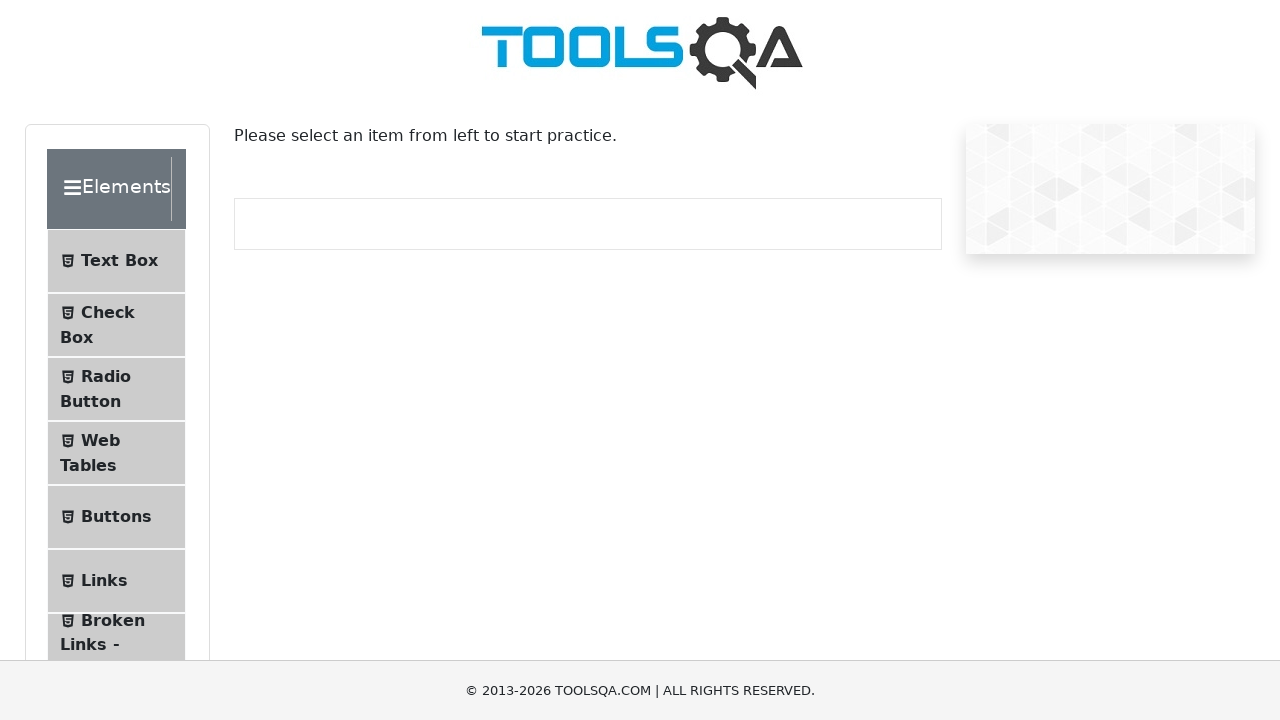

Navigated to DemoQA elements page
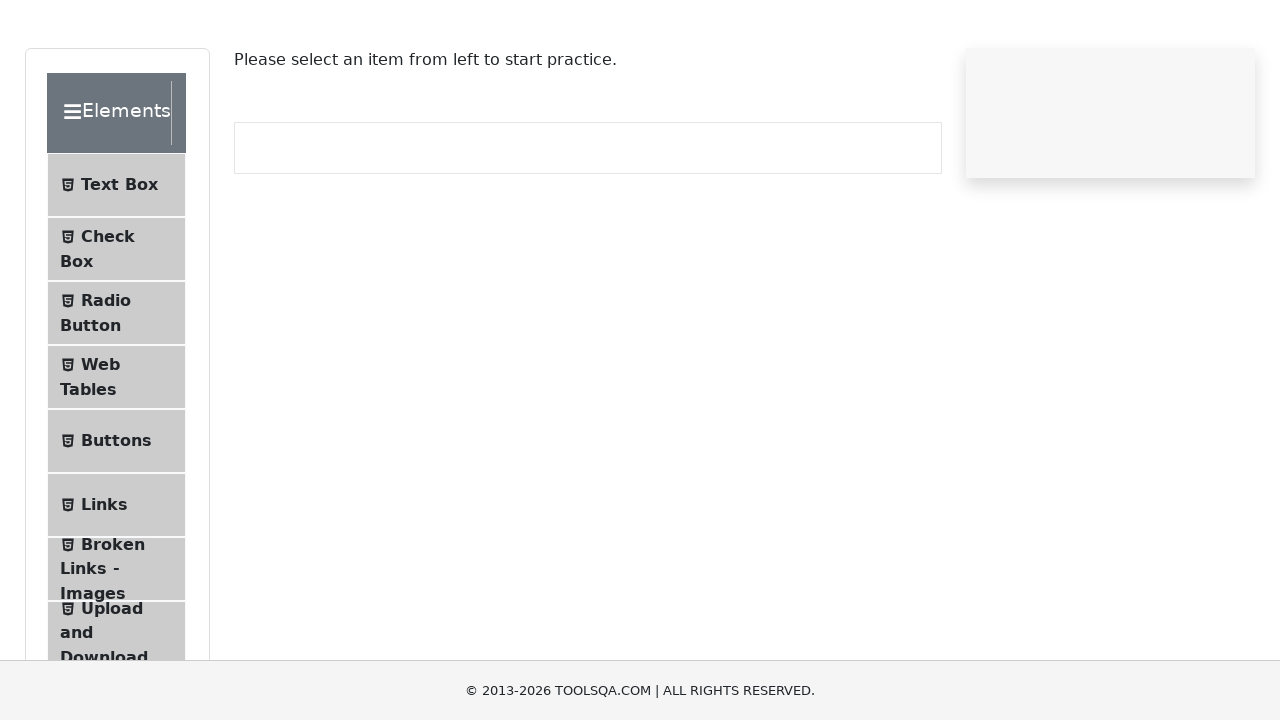

Clicked on Upload and Download menu item at (116, 360) on #item-7
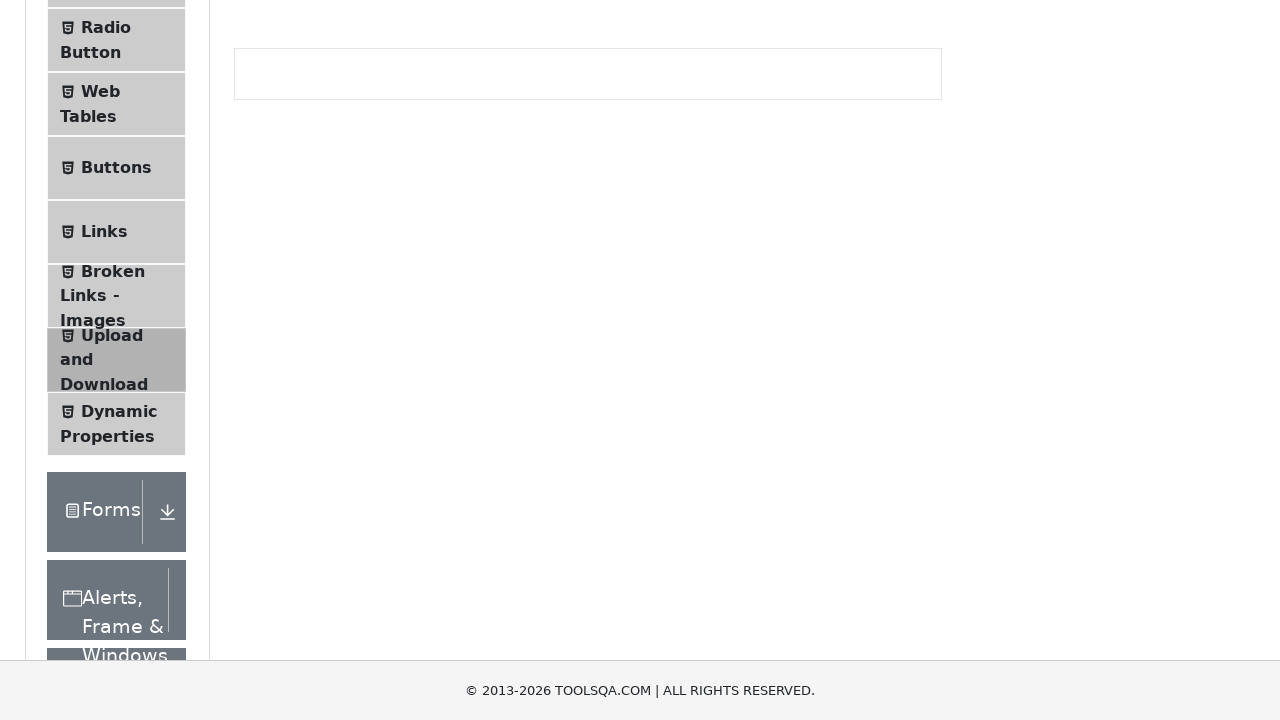

Clicked download button to initiate file download at (286, 242) on #downloadButton
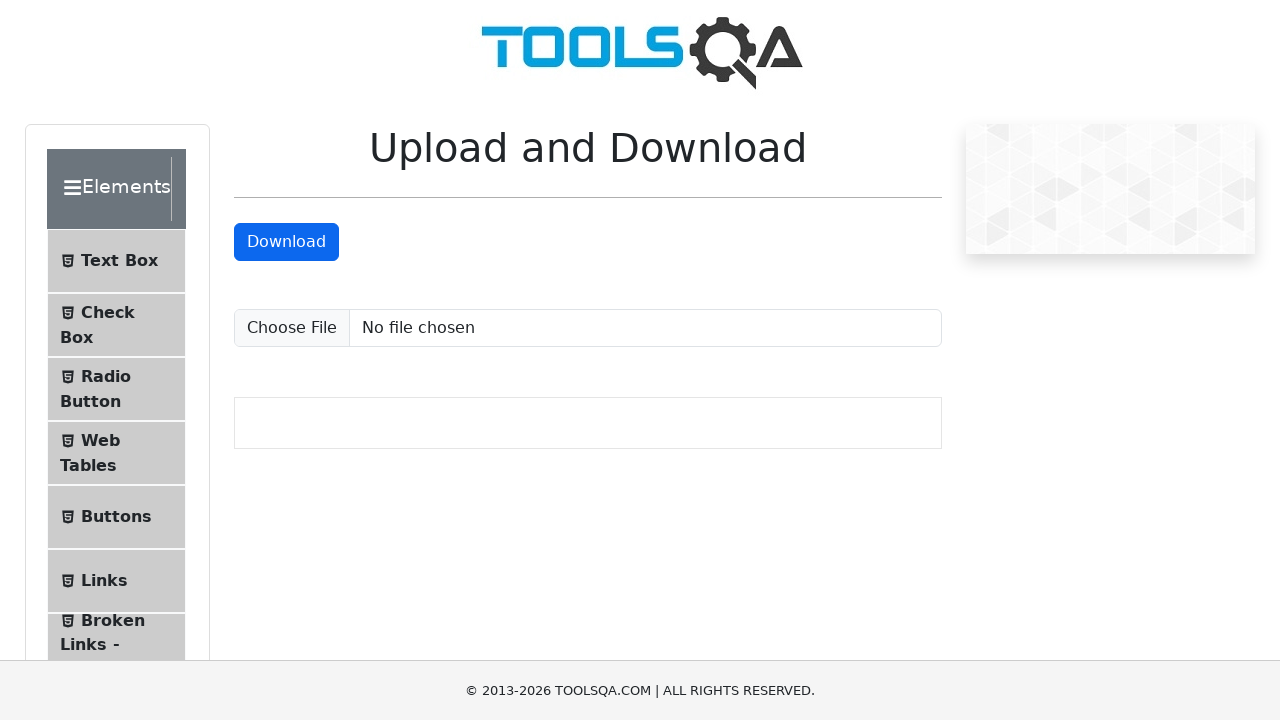

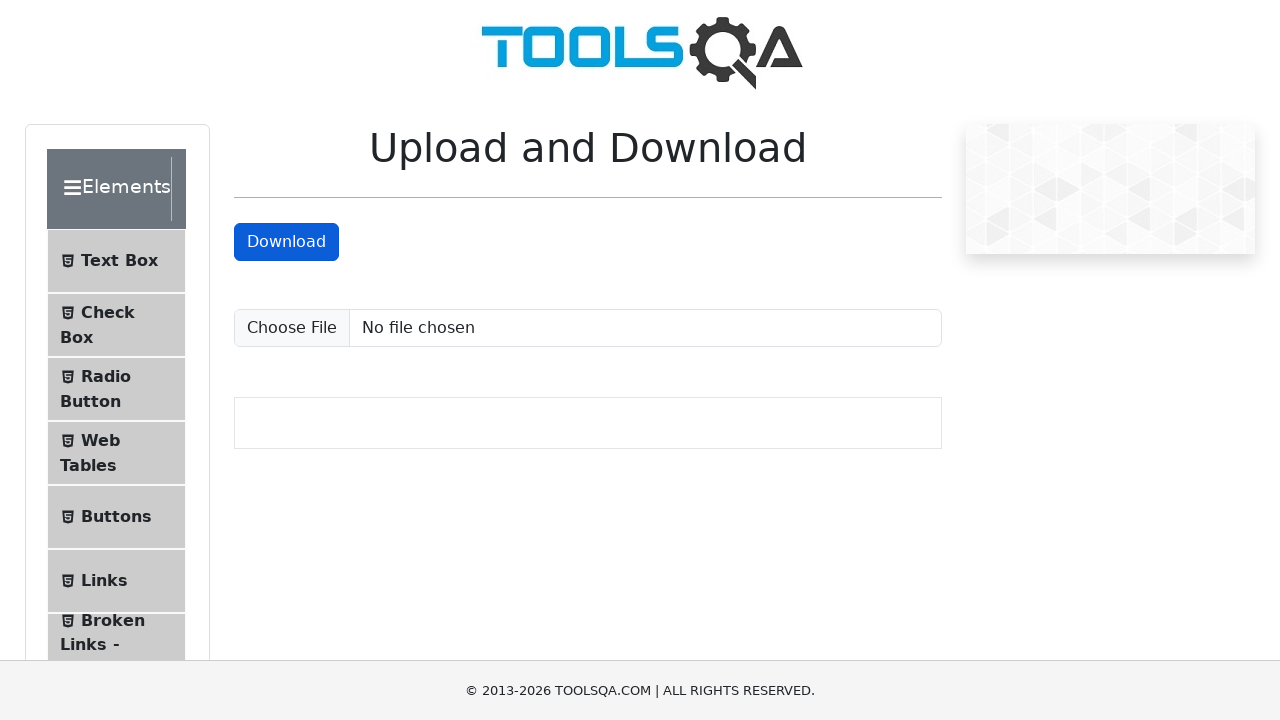